Tests JavaScript alert handling by interacting with three different types of alerts: simple alert, confirm dialog, and prompt dialog

Starting URL: https://the-internet.herokuapp.com/javascript_alerts

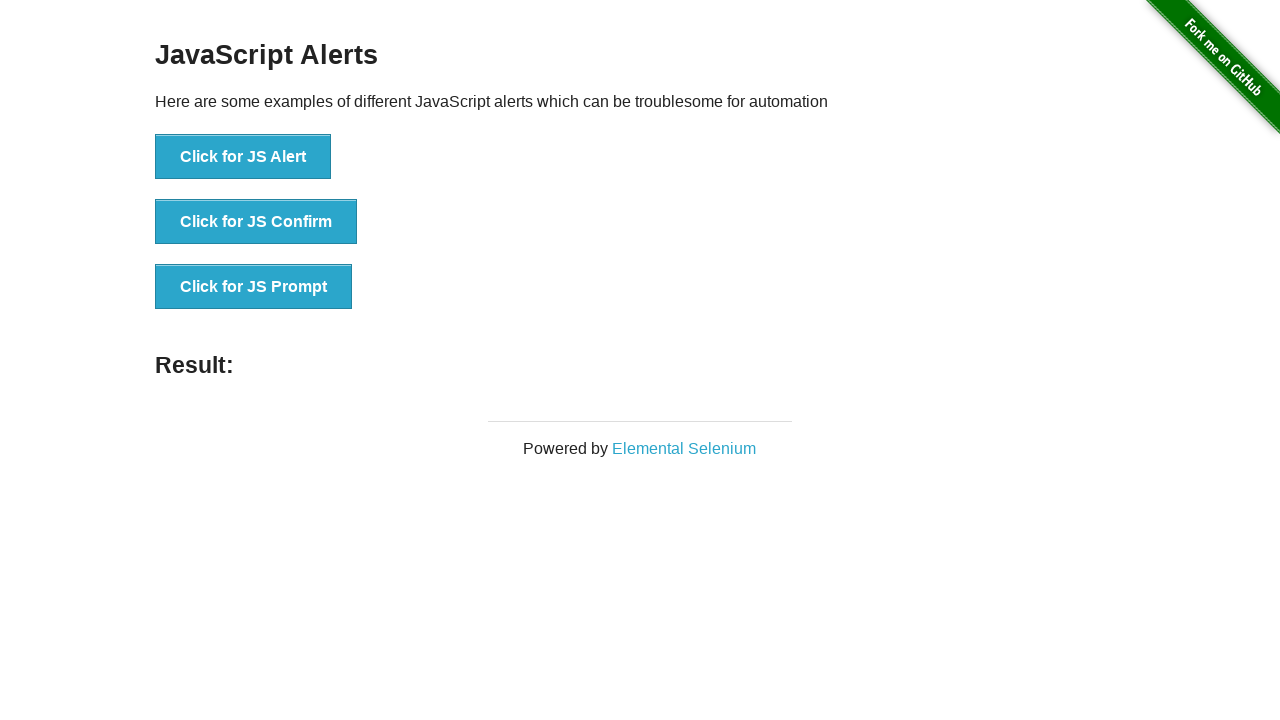

Clicked first button to trigger simple alert at (243, 157) on xpath=//ul//li[1]/button
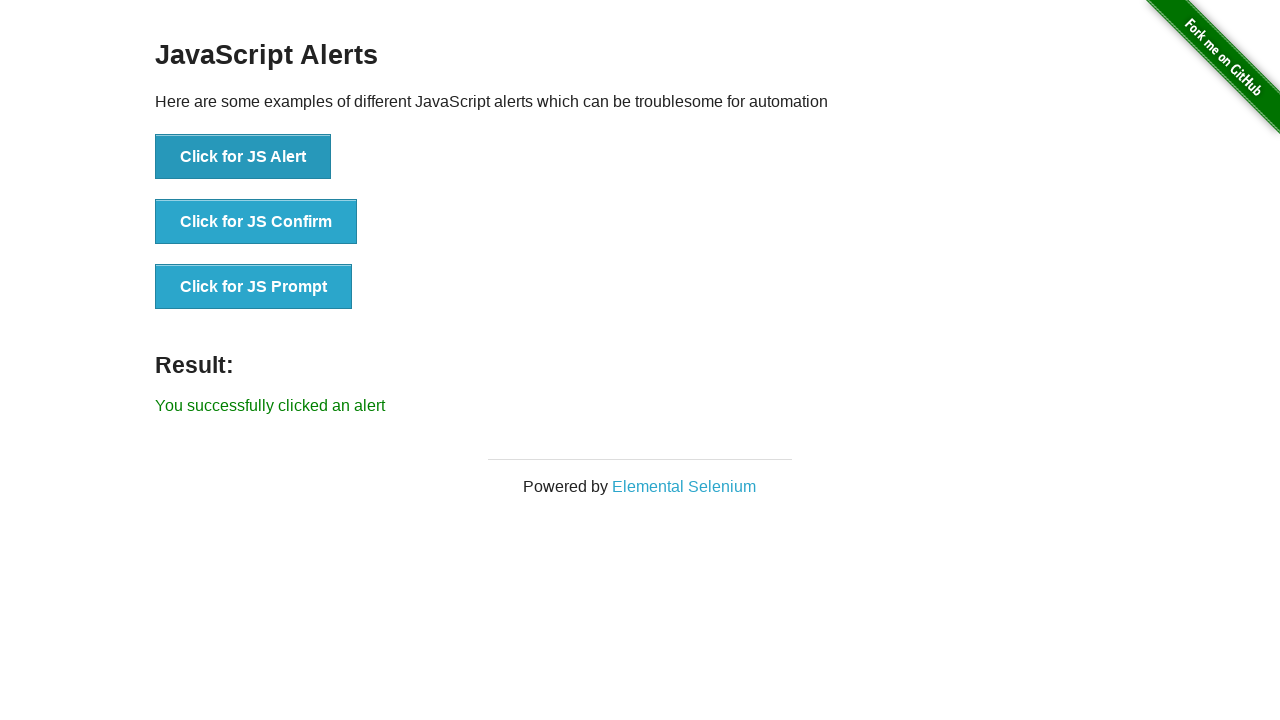

Set up dialog handler to accept simple alert
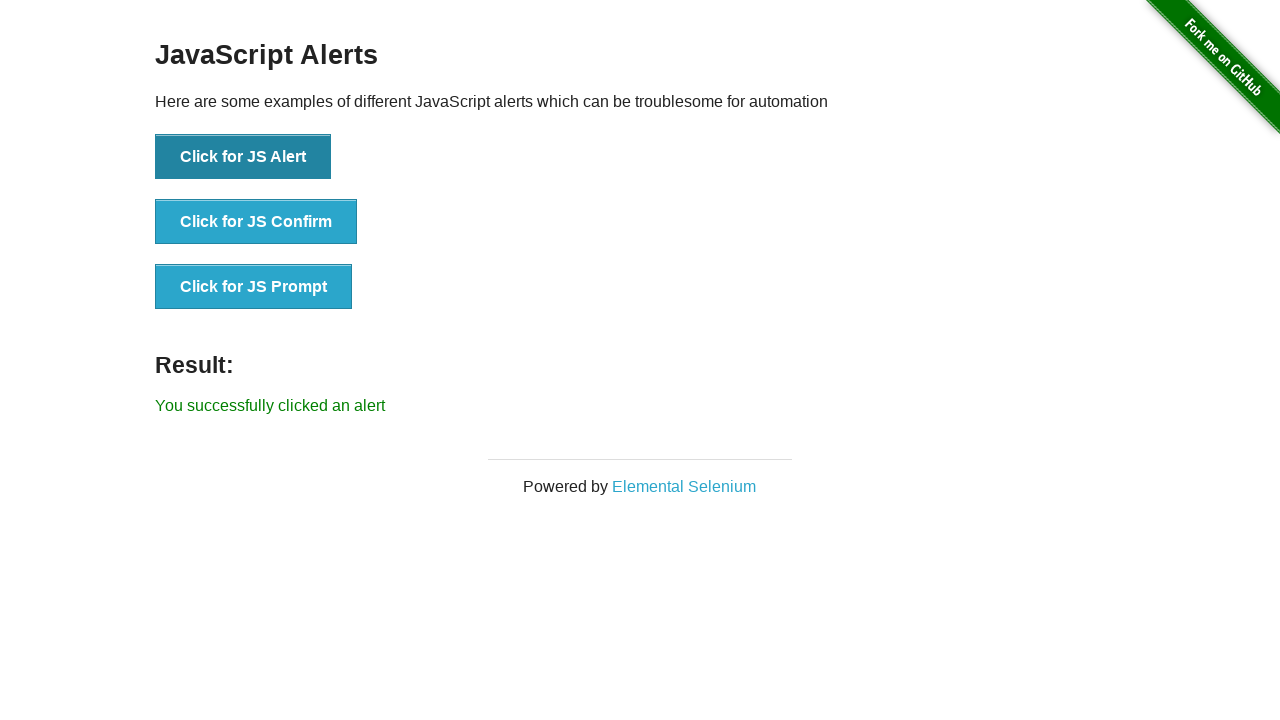

Clicked second button to trigger confirm dialog at (256, 222) on xpath=//ul/li[2]/button
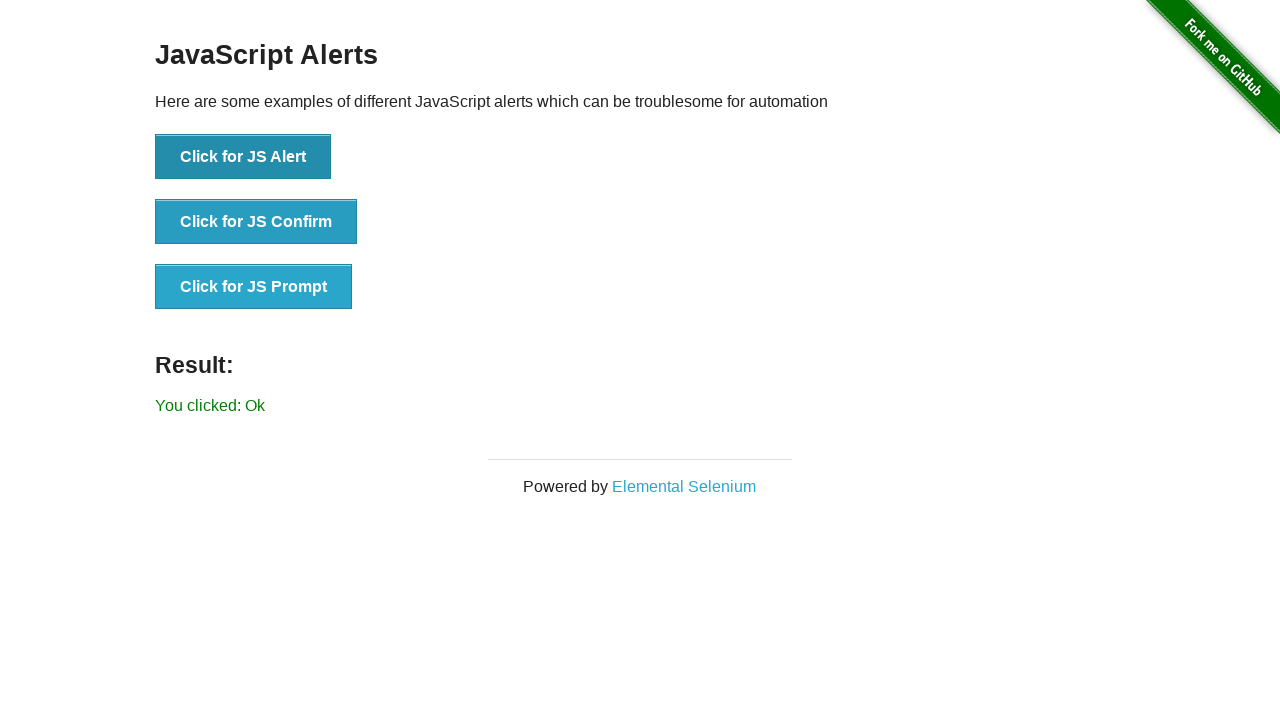

Set up dialog handler to dismiss confirm dialog
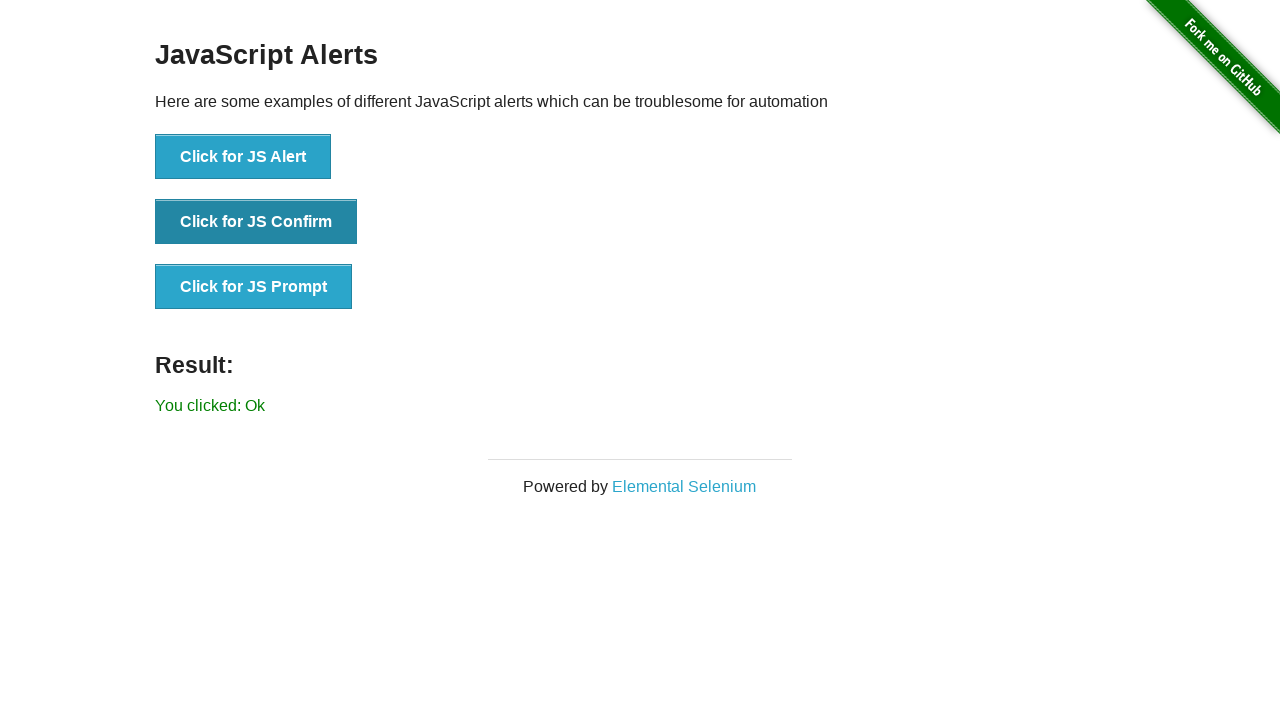

Clicked third button to trigger prompt dialog at (254, 287) on xpath=//ul/li[3]/button
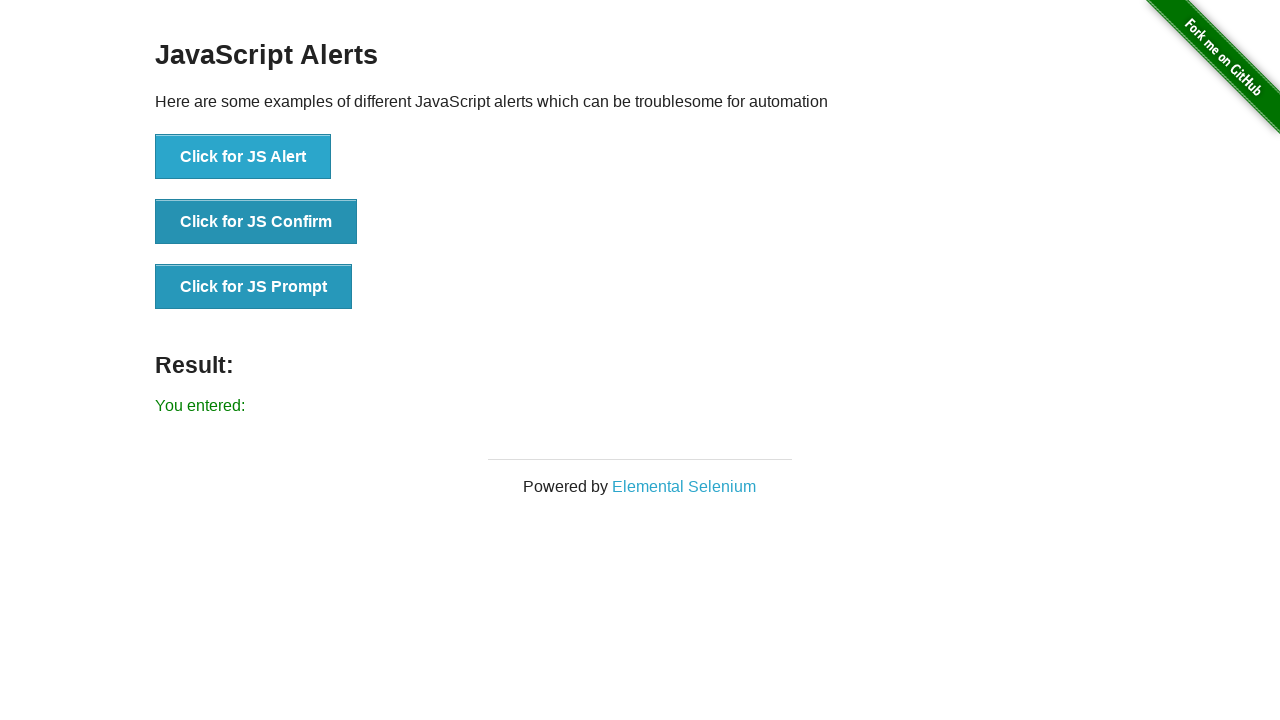

Set up dialog handler to accept prompt dialog with text 'My name is NISSY'
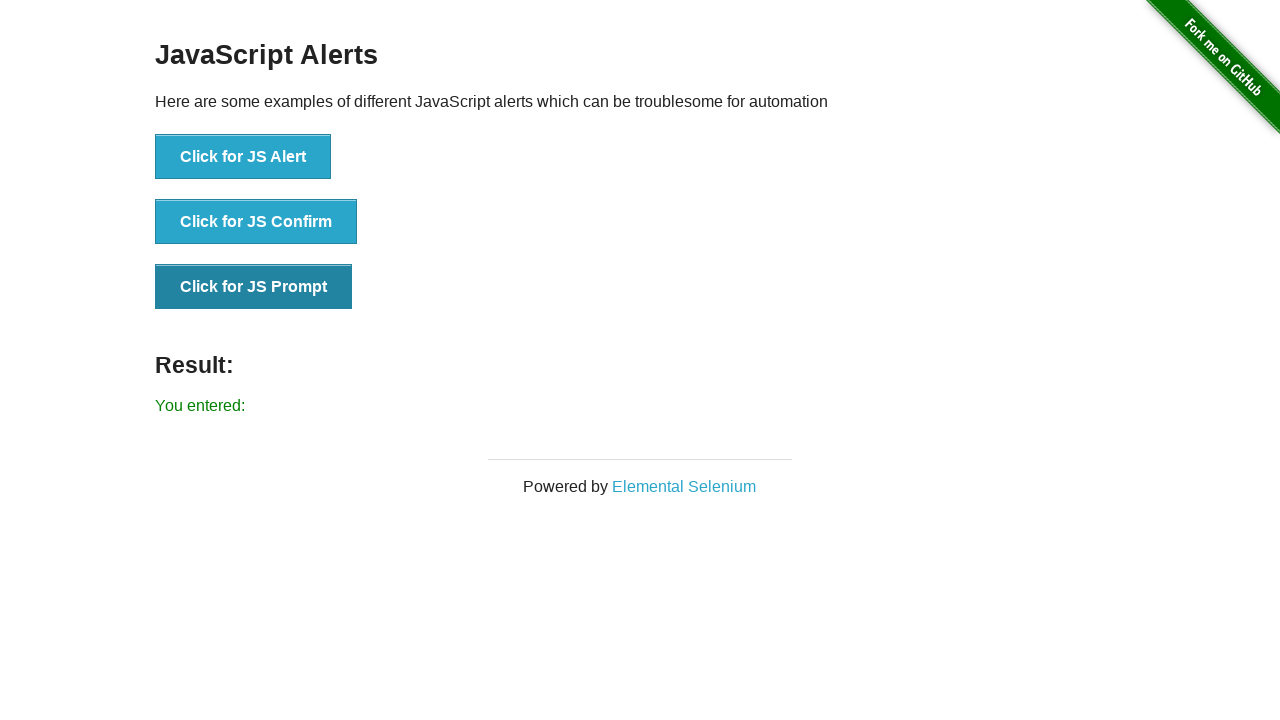

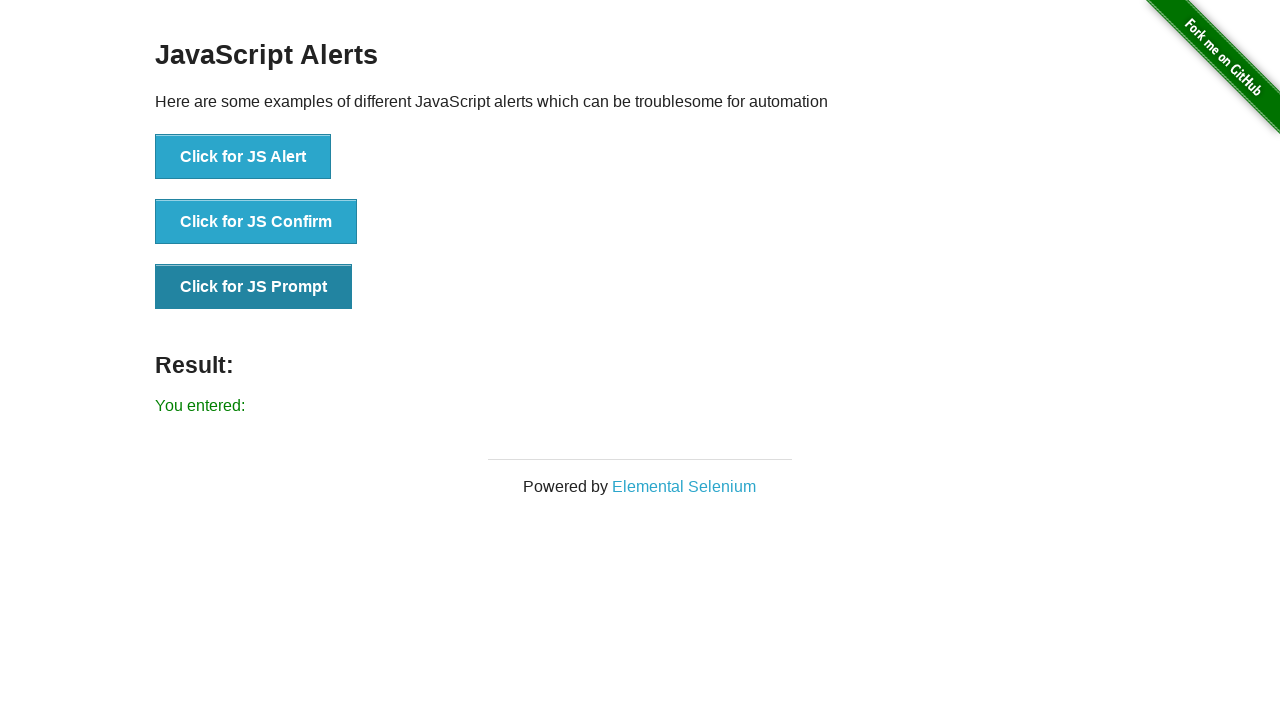